Tests the Paper CD Case generator by filling in artist name, album title, track listings, selecting jewelcase type and A4 paper format, then submitting the form to generate a printable CD case.

Starting URL: http://www.papercdcase.com/index.php

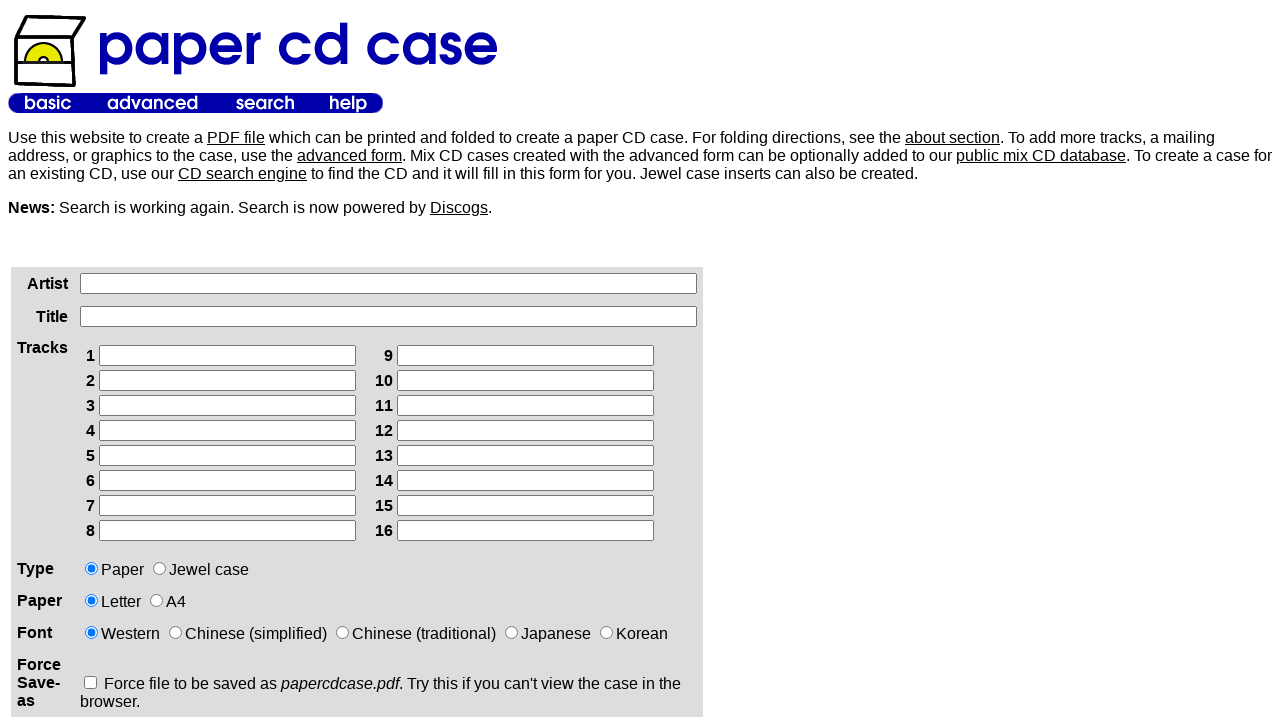

Waited for artist name input field to load
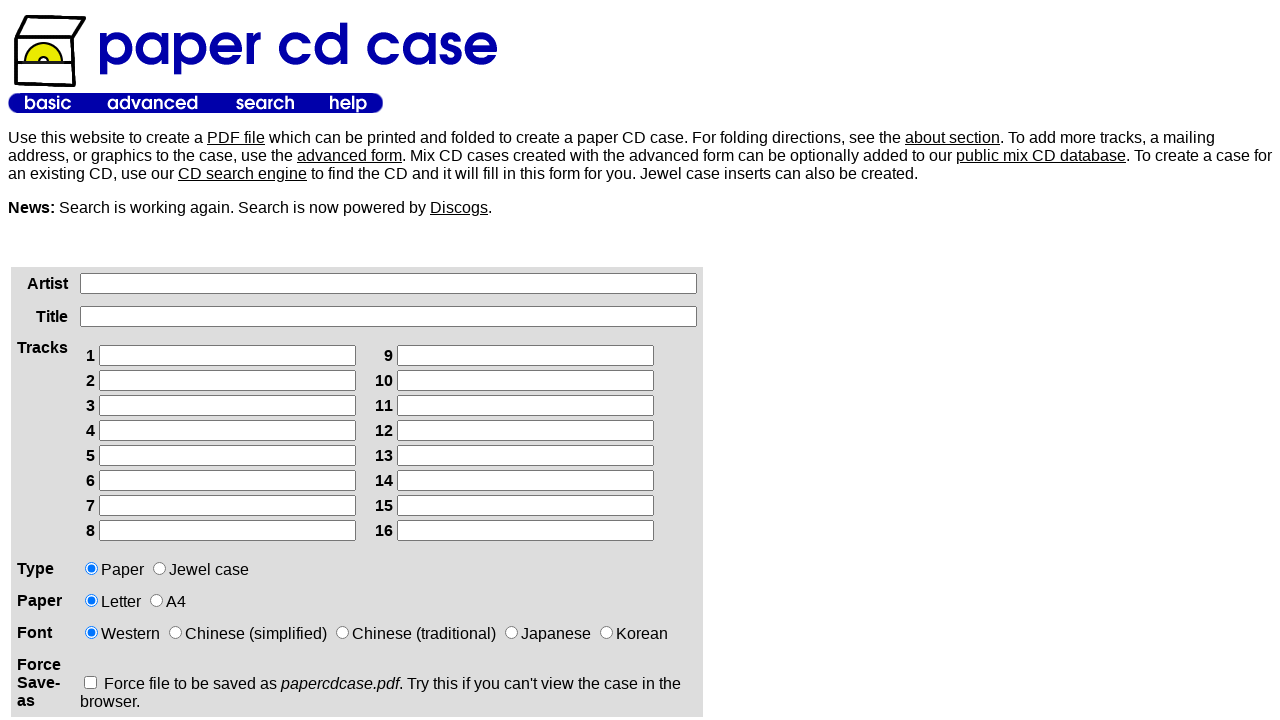

Filled artist name field with 'Big Baby Tape, kizaru' on xpath=/html/body/table[2]/tbody/tr/td[1]/div/form/table/tbody/tr[1]/td[2]/input
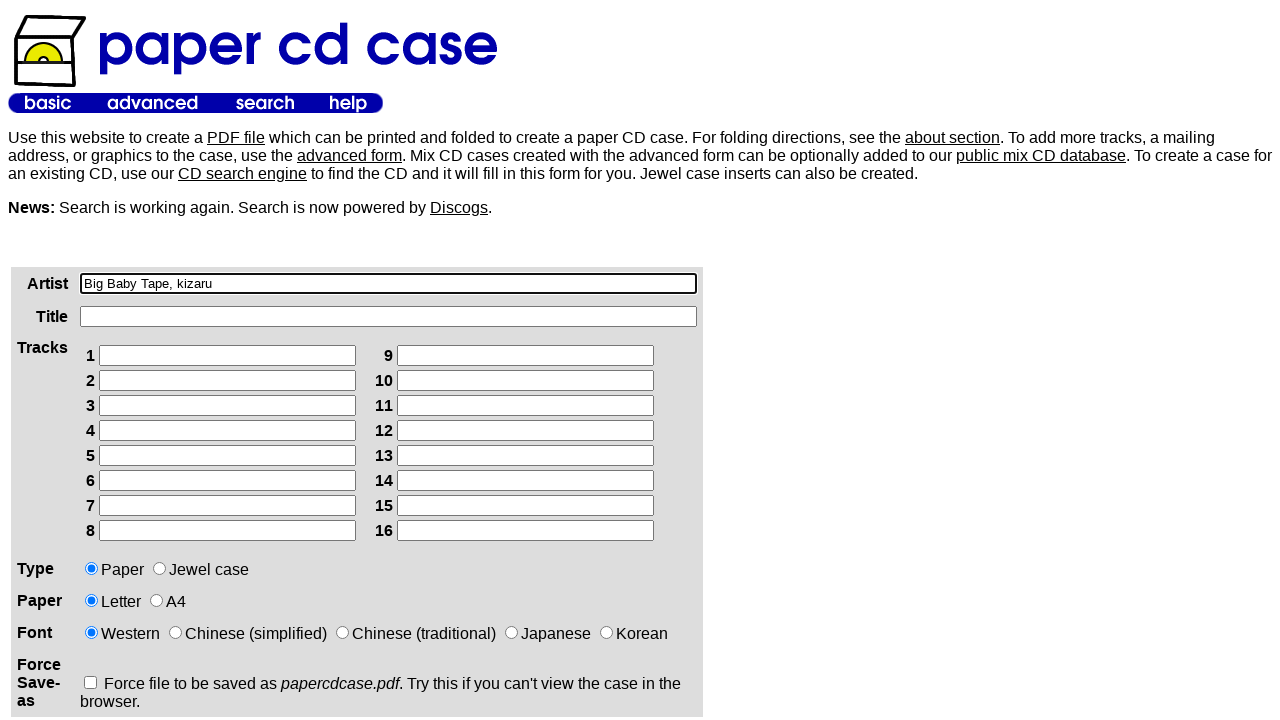

Filled album title field with 'BANDANA I' on xpath=/html/body/table[2]/tbody/tr/td[1]/div/form/table/tbody/tr[2]/td[2]/input
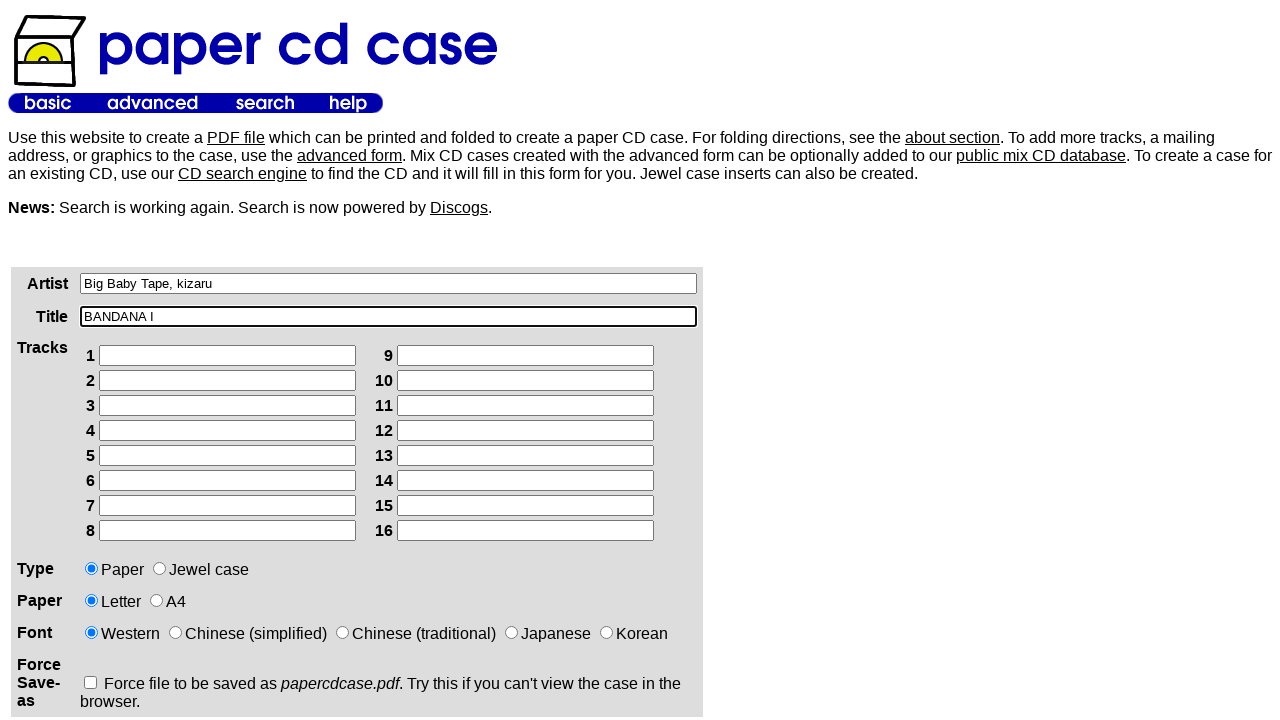

Filled track 1 with '99 Problems' on xpath=/html/body/table[2]/tbody/tr/td[1]/div/form/table/tbody/tr[3]/td[2]/table/
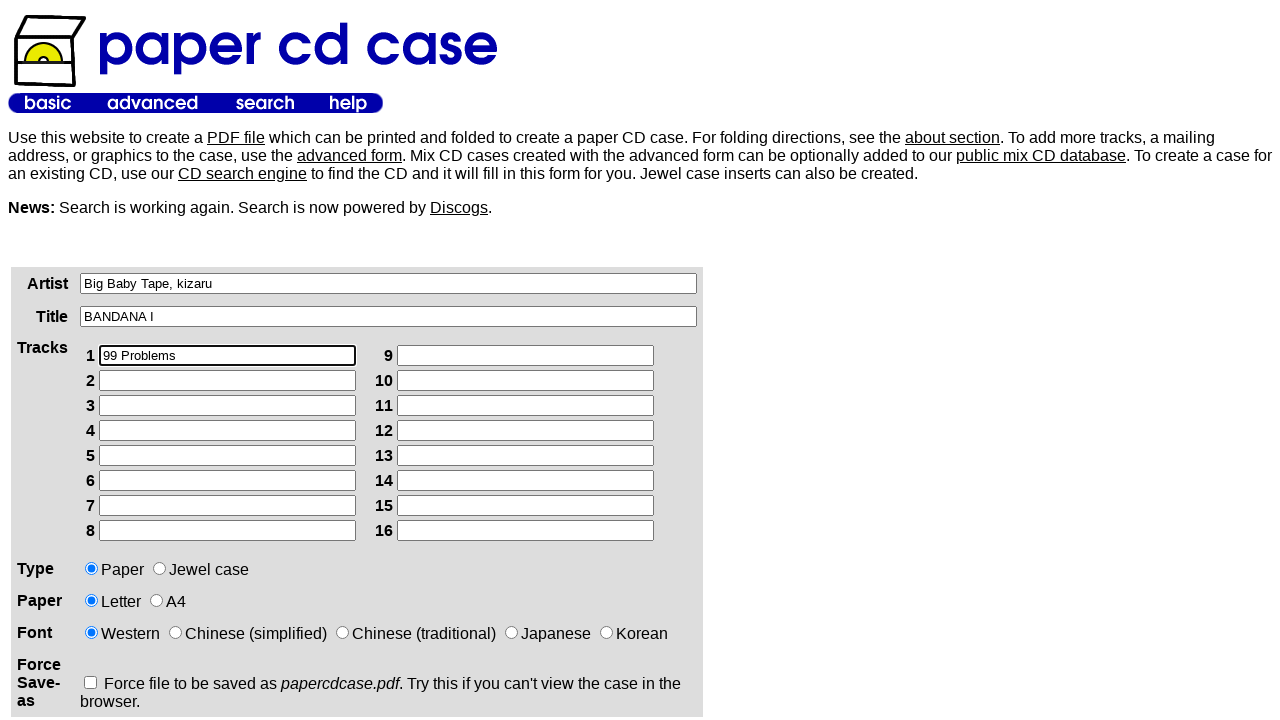

Filled track 2 with 'So Icy Nihao' on xpath=/html/body/table[2]/tbody/tr/td[1]/div/form/table/tbody/tr[3]/td[2]/table/
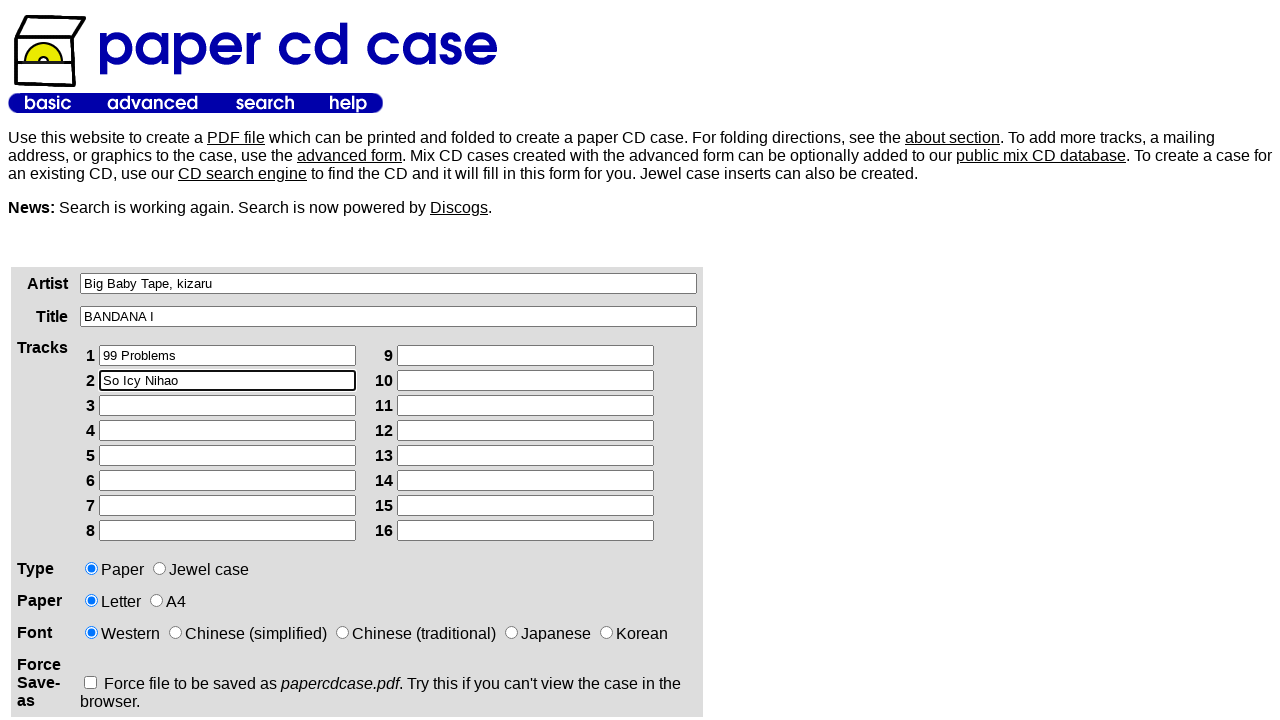

Filled track 3 with 'Big Tymers' on xpath=/html/body/table[2]/tbody/tr/td[1]/div/form/table/tbody/tr[3]/td[2]/table/
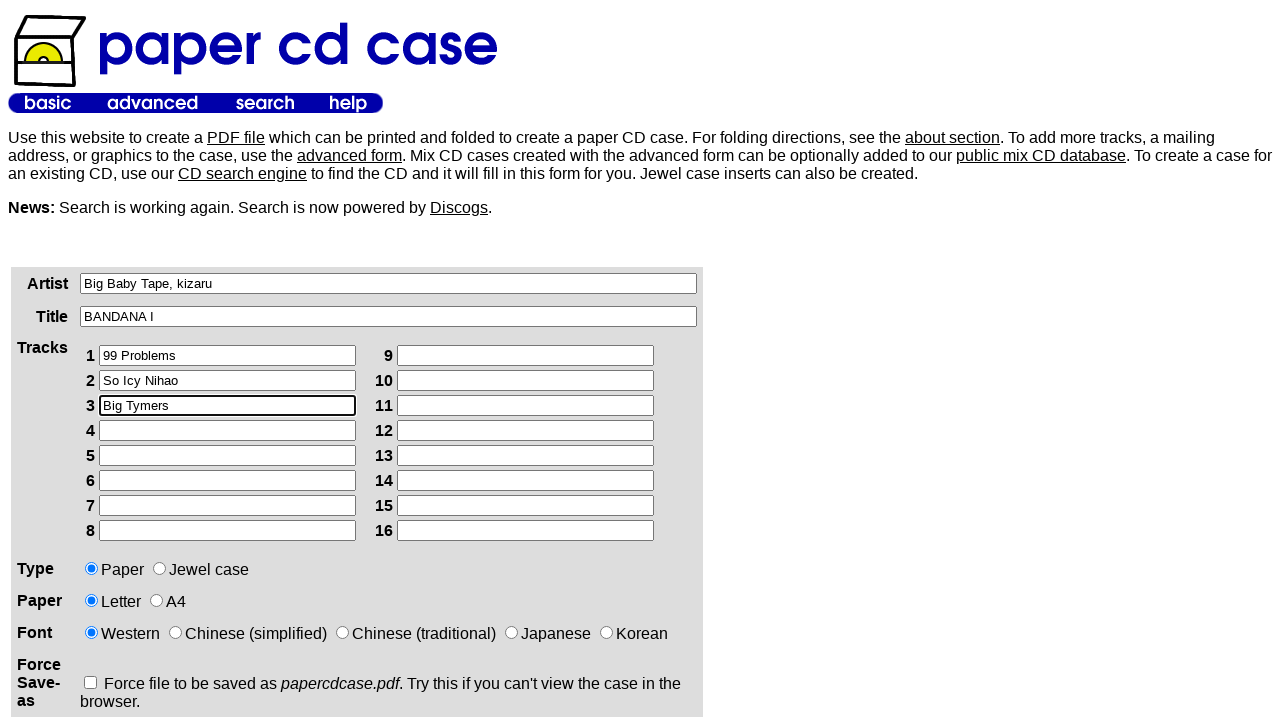

Filled track 4 with 'Dirrt' on xpath=/html/body/table[2]/tbody/tr/td[1]/div/form/table/tbody/tr[3]/td[2]/table/
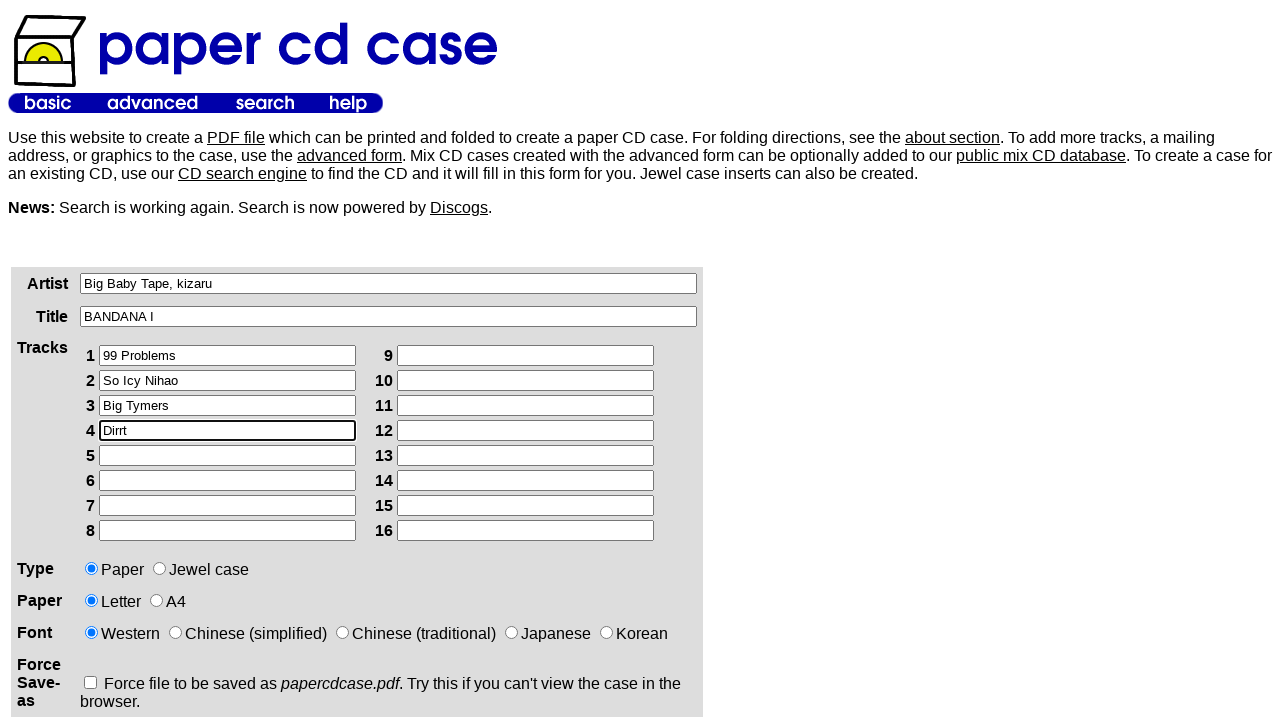

Filled track 5 with 'Ladidadida' on xpath=/html/body/table[2]/tbody/tr/td[1]/div/form/table/tbody/tr[3]/td[2]/table/
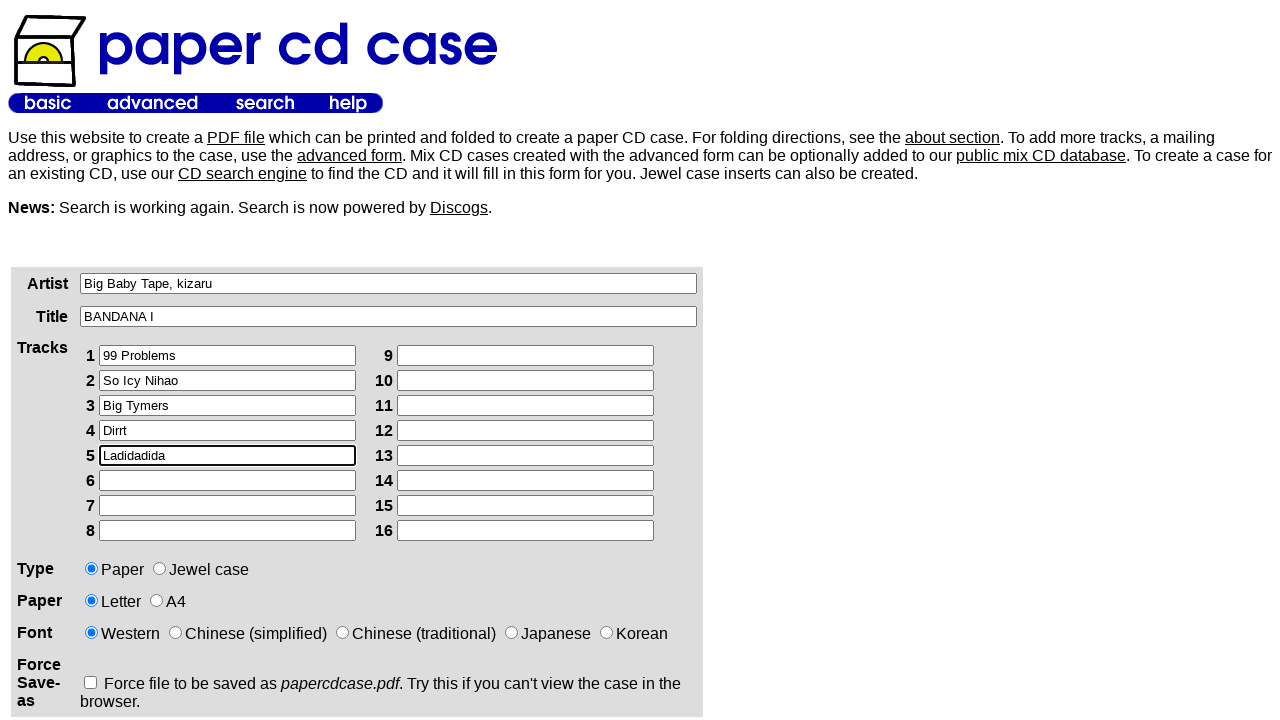

Filled track 6 with 'Million' on xpath=/html/body/table[2]/tbody/tr/td[1]/div/form/table/tbody/tr[3]/td[2]/table/
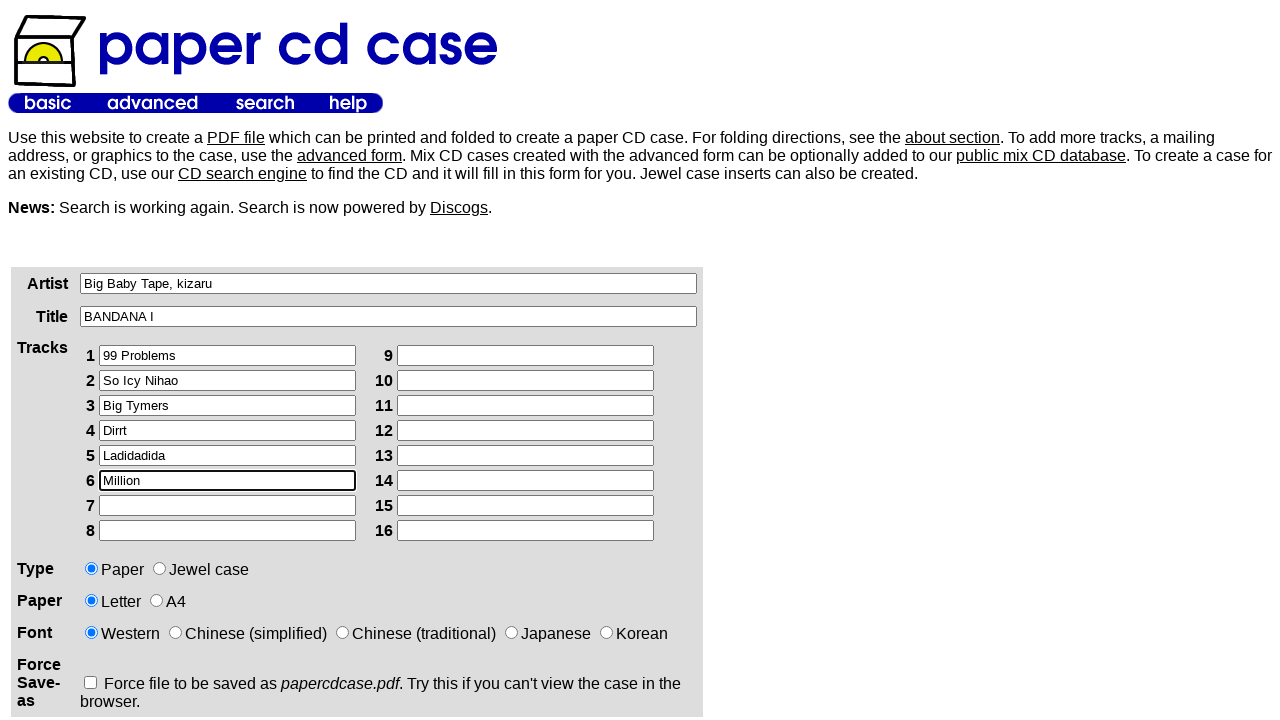

Filled track 7 with '5 Nights Crazy' on xpath=/html/body/table[2]/tbody/tr/td[1]/div/form/table/tbody/tr[3]/td[2]/table/
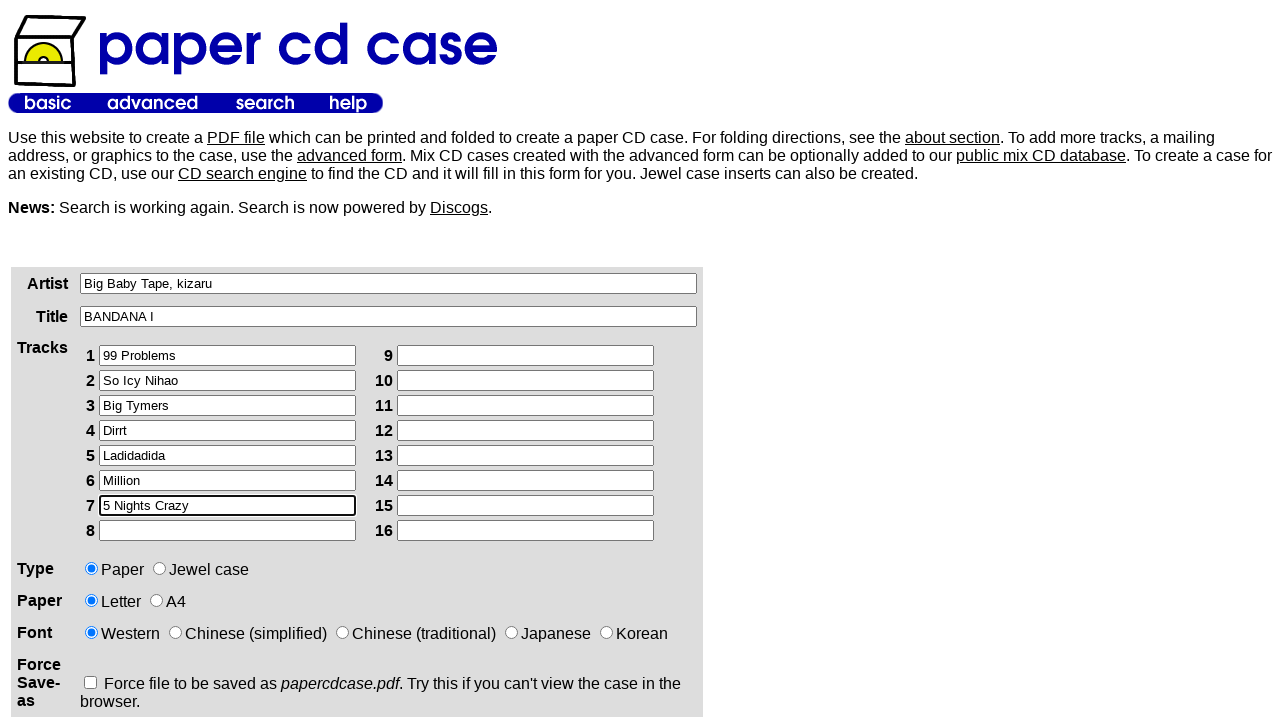

Filled track 8 with 'Errbody Sleeping' on xpath=/html/body/table[2]/tbody/tr/td[1]/div/form/table/tbody/tr[3]/td[2]/table/
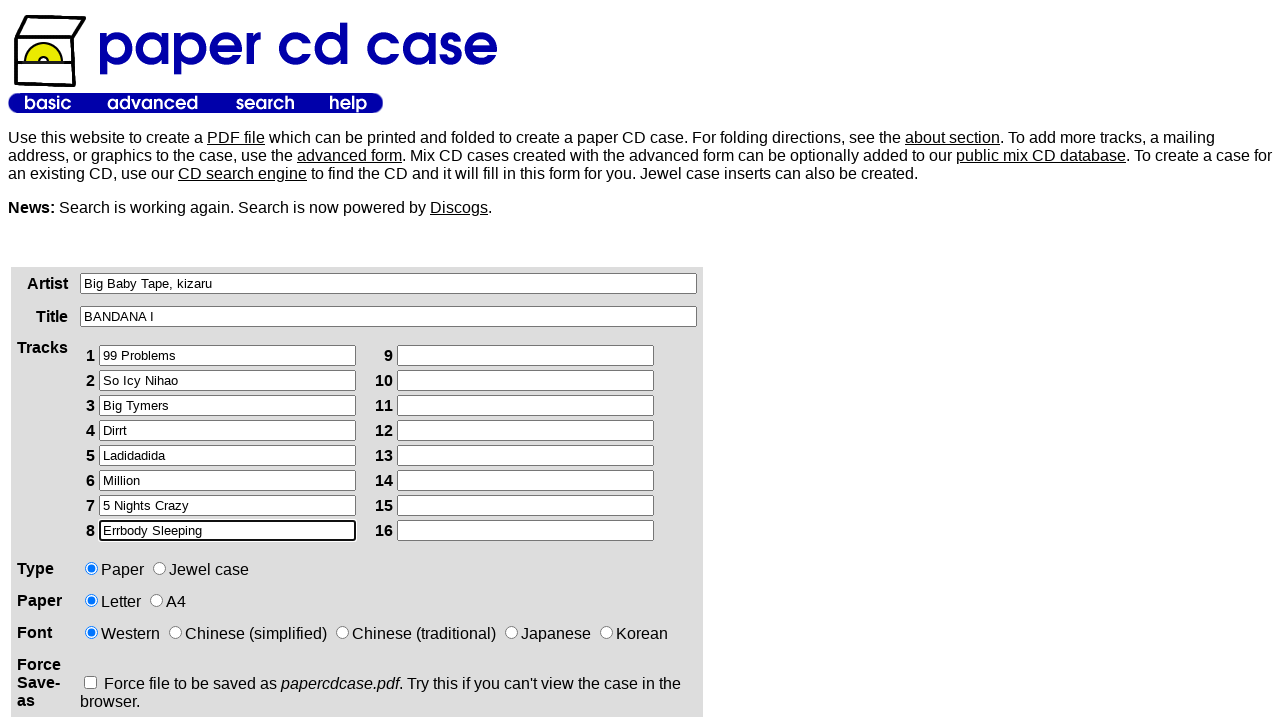

Filled track 9 with 'Mama Makusa' on xpath=/html/body/table[2]/tbody/tr/td[1]/div/form/table/tbody/tr[3]/td[2]/table/
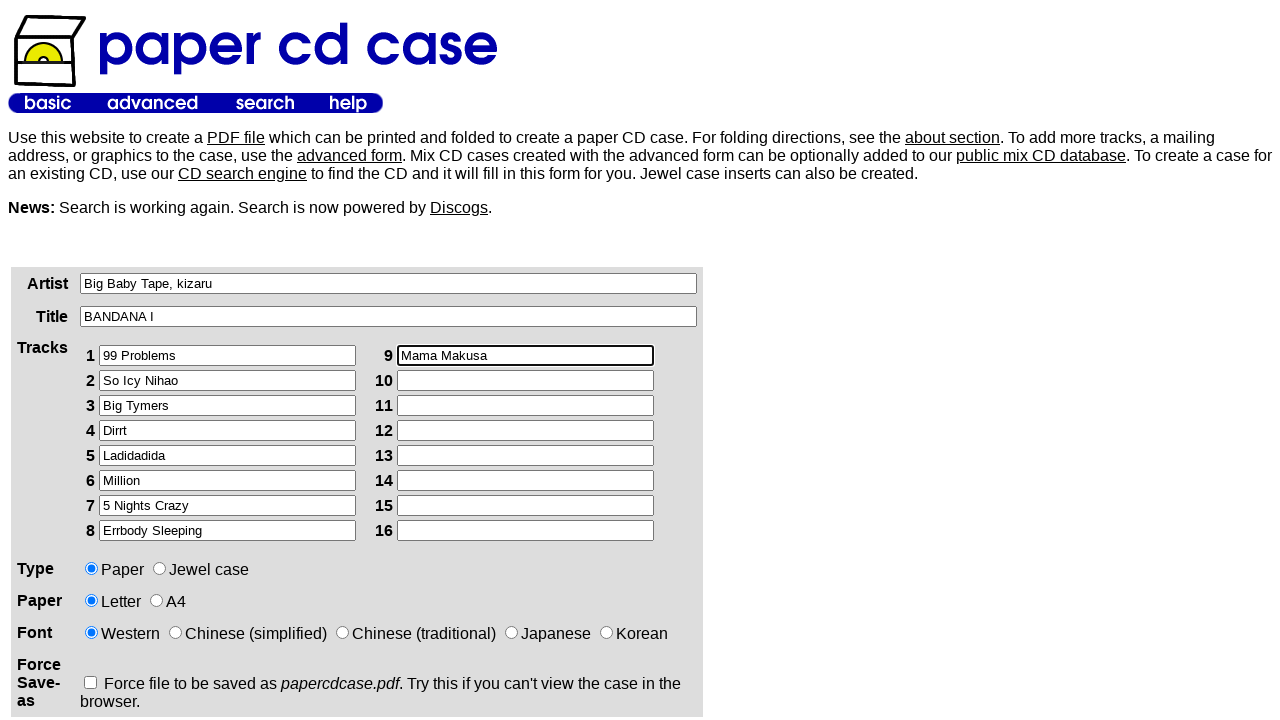

Filled track 10 with 'Bandana' on xpath=/html/body/table[2]/tbody/tr/td[1]/div/form/table/tbody/tr[3]/td[2]/table/
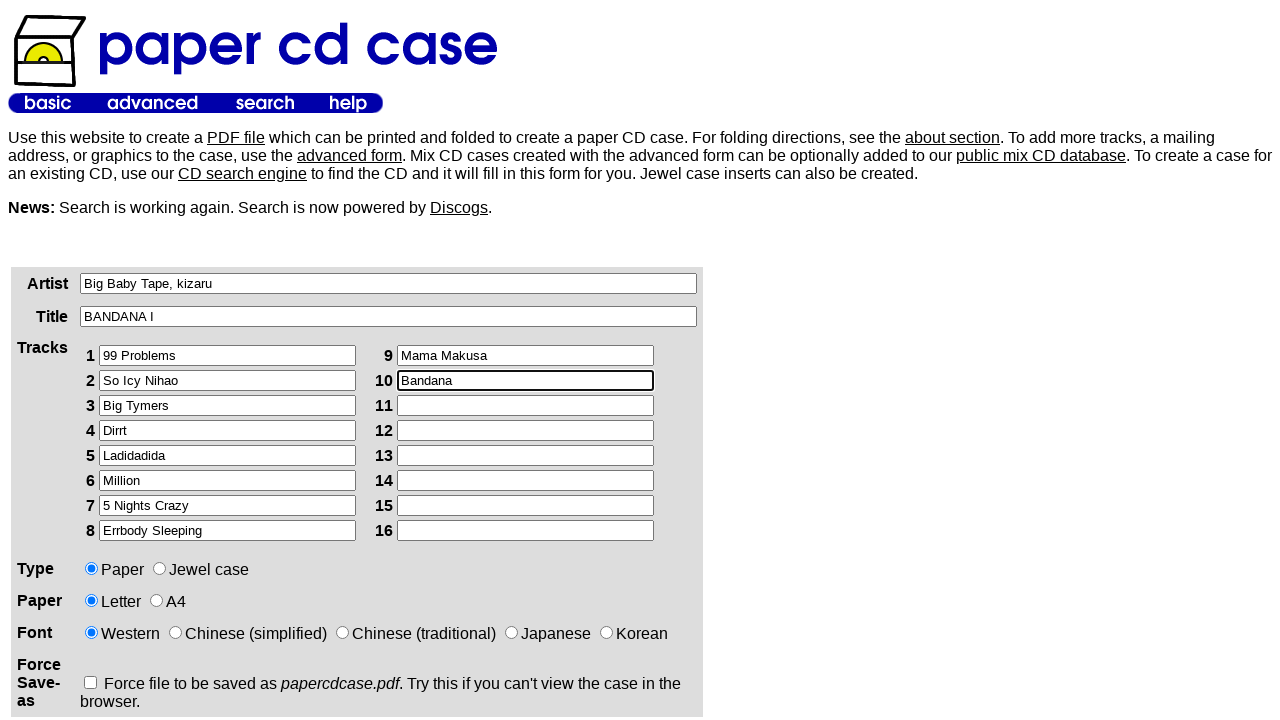

Filled track 11 with 'Slip & Slide' on xpath=/html/body/table[2]/tbody/tr/td[1]/div/form/table/tbody/tr[3]/td[2]/table/
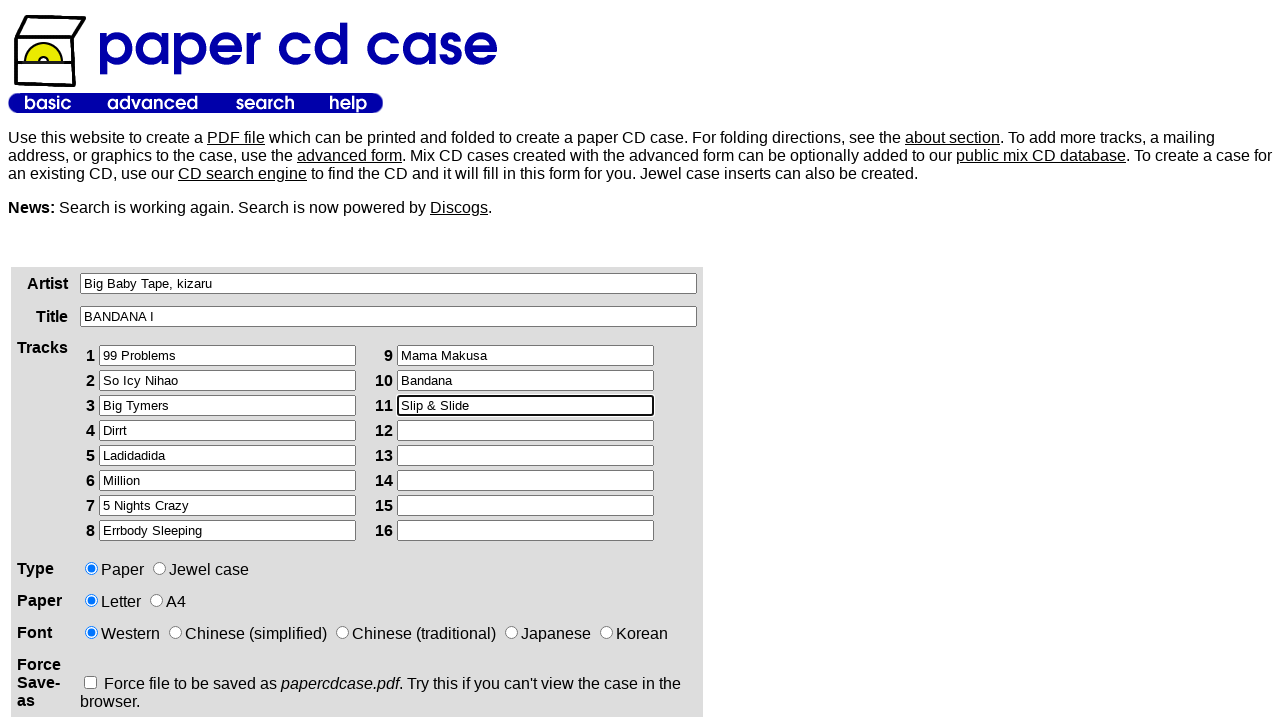

Filled track 12 with 'Andrew Story' on xpath=/html/body/table[2]/tbody/tr/td[1]/div/form/table/tbody/tr[3]/td[2]/table/
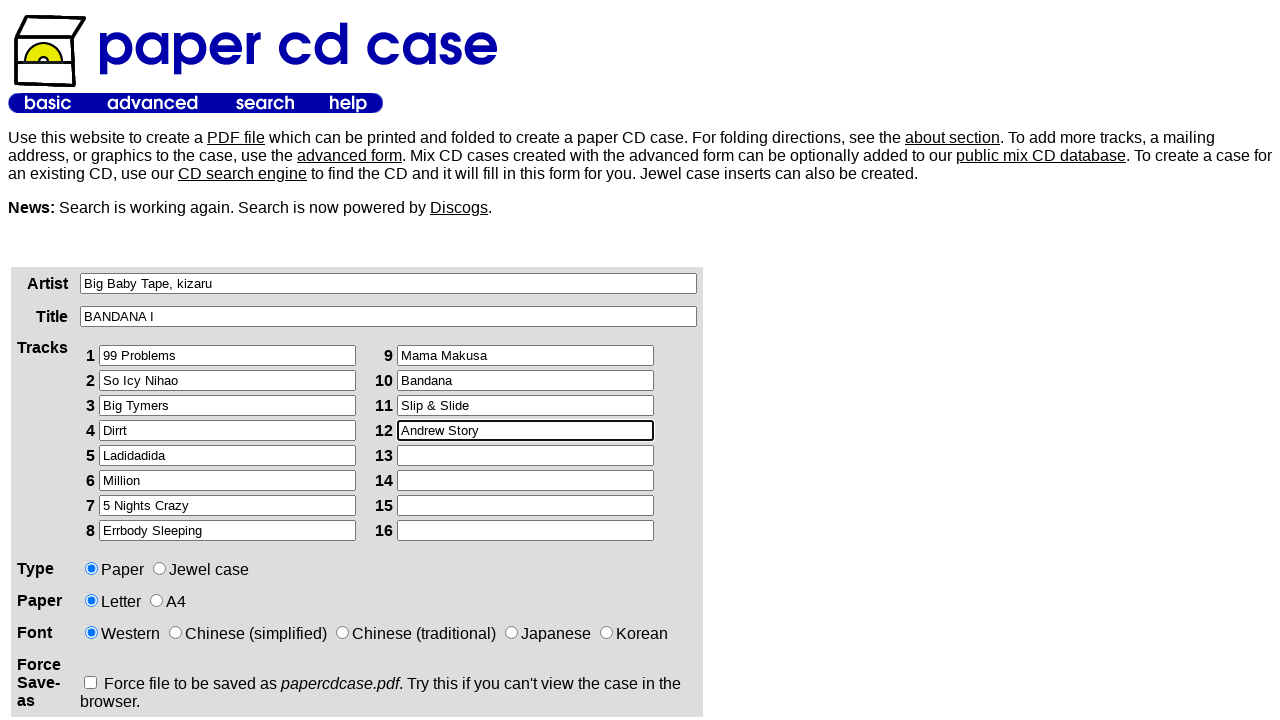

Filled track 13 with 'Bon Voyage' on xpath=/html/body/table[2]/tbody/tr/td[1]/div/form/table/tbody/tr[3]/td[2]/table/
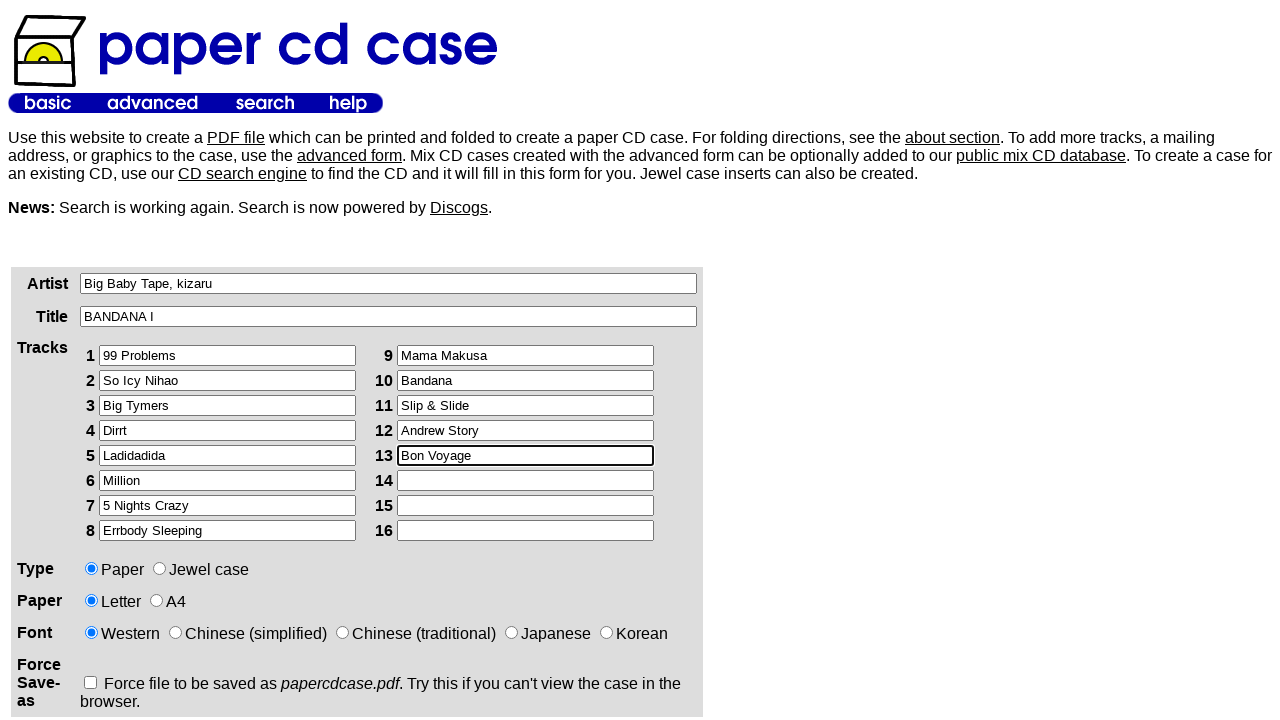

Filled track 14 with 'Ride Or Die' on xpath=/html/body/table[2]/tbody/tr/td[1]/div/form/table/tbody/tr[3]/td[2]/table/
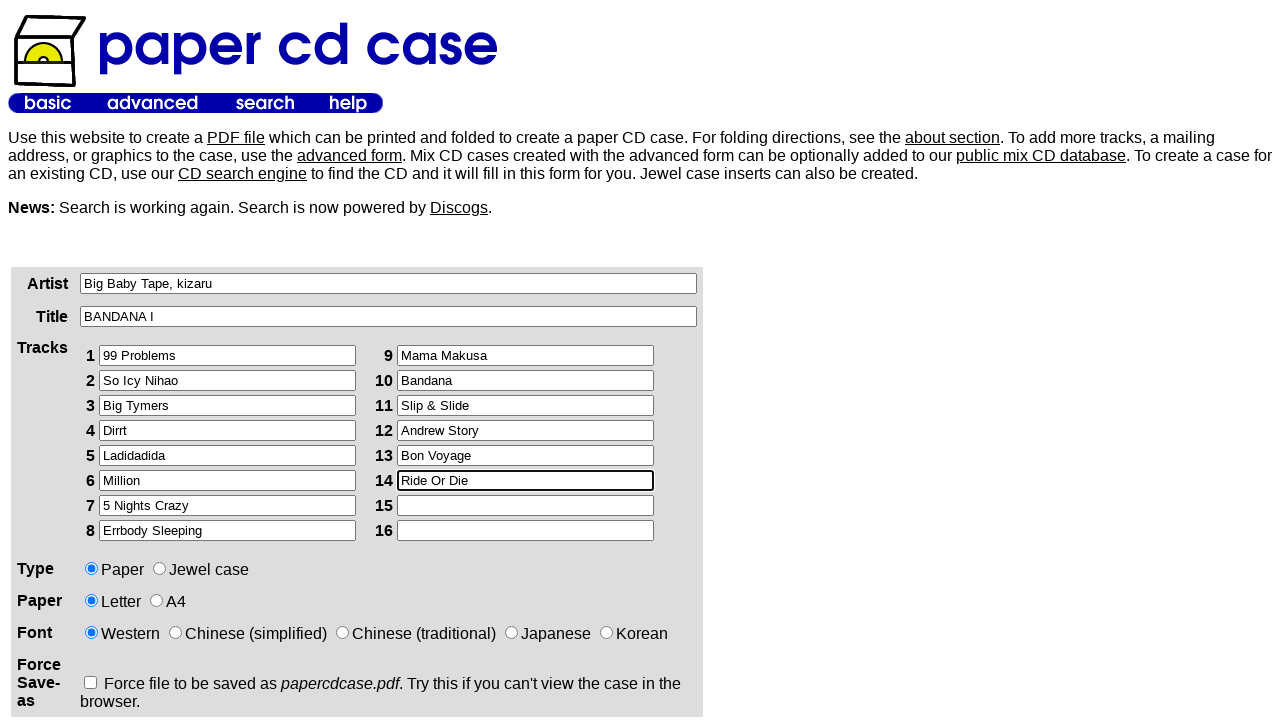

Selected Jewelcase type at (160, 568) on xpath=/html/body/table[2]/tbody/tr/td[1]/div/form/table/tbody/tr[4]/td[2]/input[
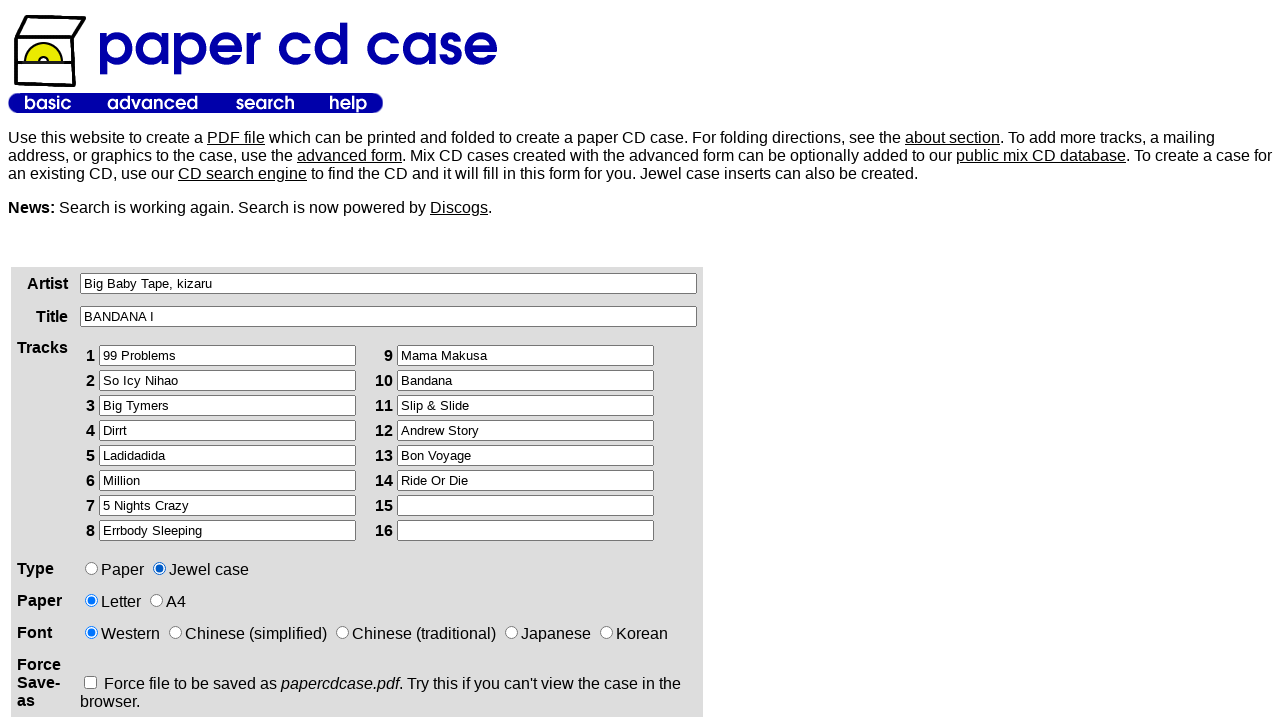

Selected A4 paper format at (156, 600) on xpath=/html/body/table[2]/tbody/tr/td[1]/div/form/table/tbody/tr[5]/td[2]/input[
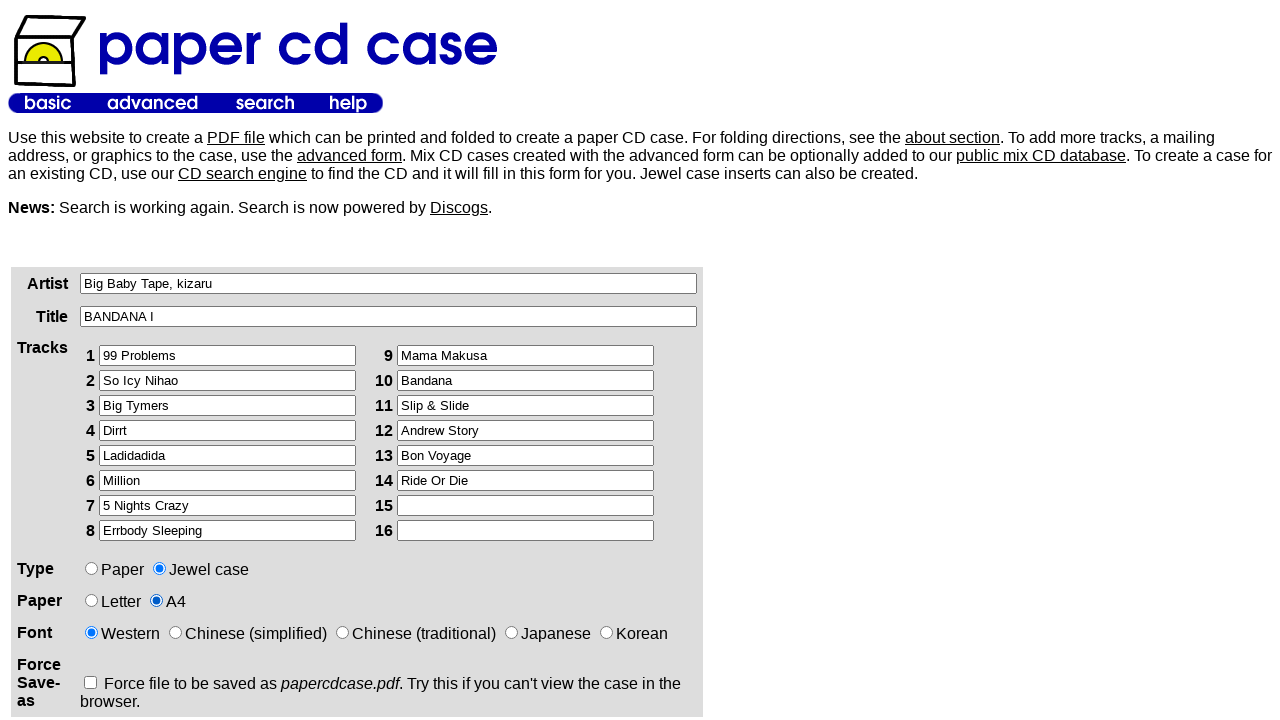

Submitted the CD case generator form at (125, 360) on xpath=/html/body/table[2]/tbody/tr/td[1]/div/form/p/input
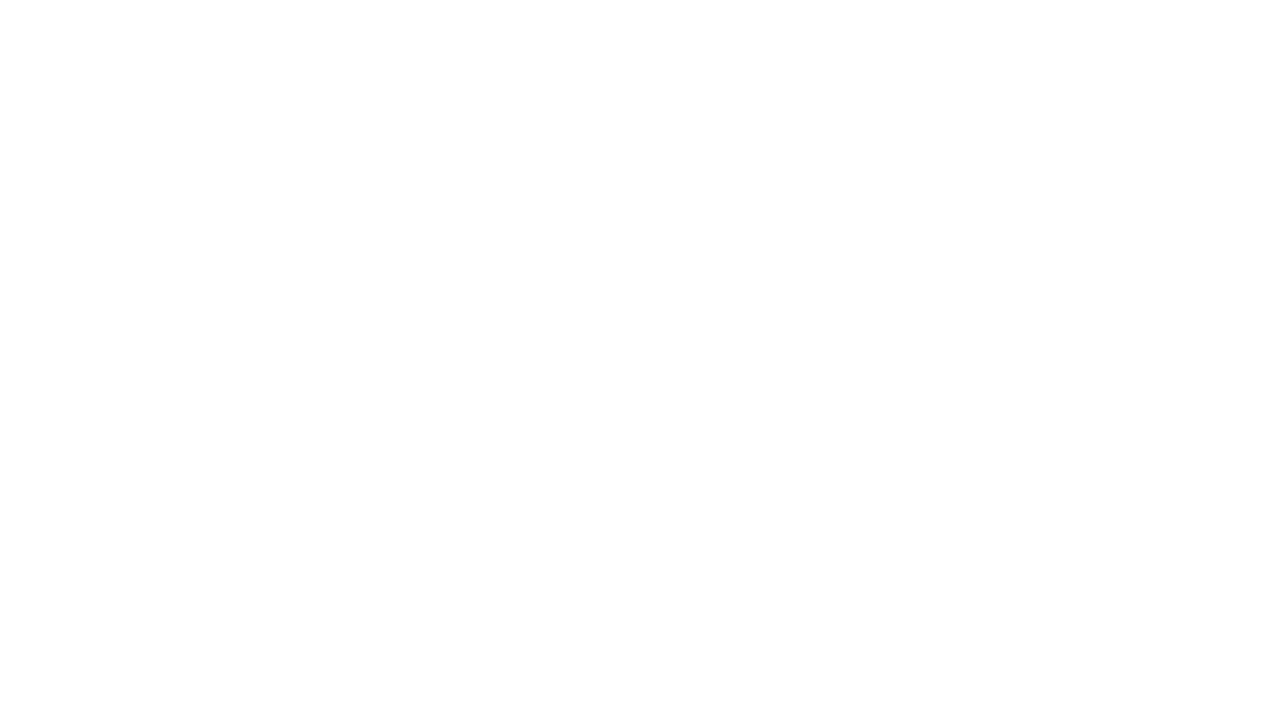

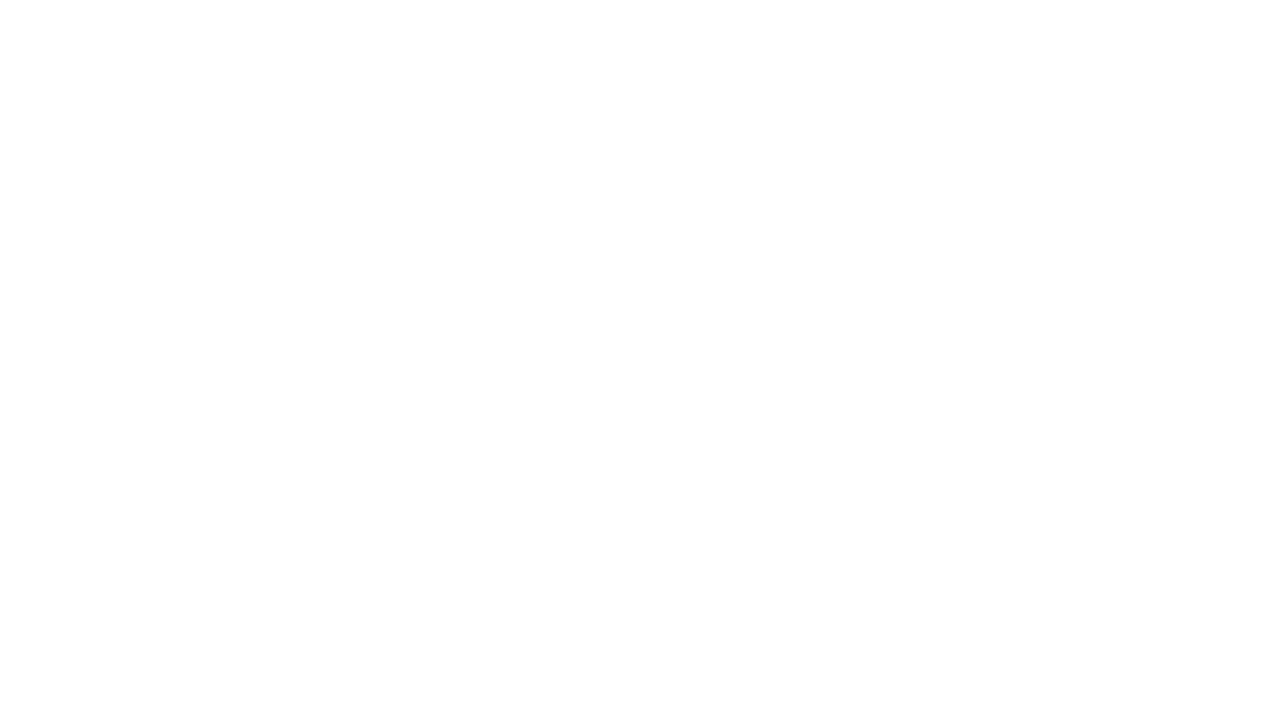